Tests a math quiz form by reading two numbers from the page, calculating their sum, selecting the result from a dropdown, and submitting the form

Starting URL: https://suninjuly.github.io/selects1.html

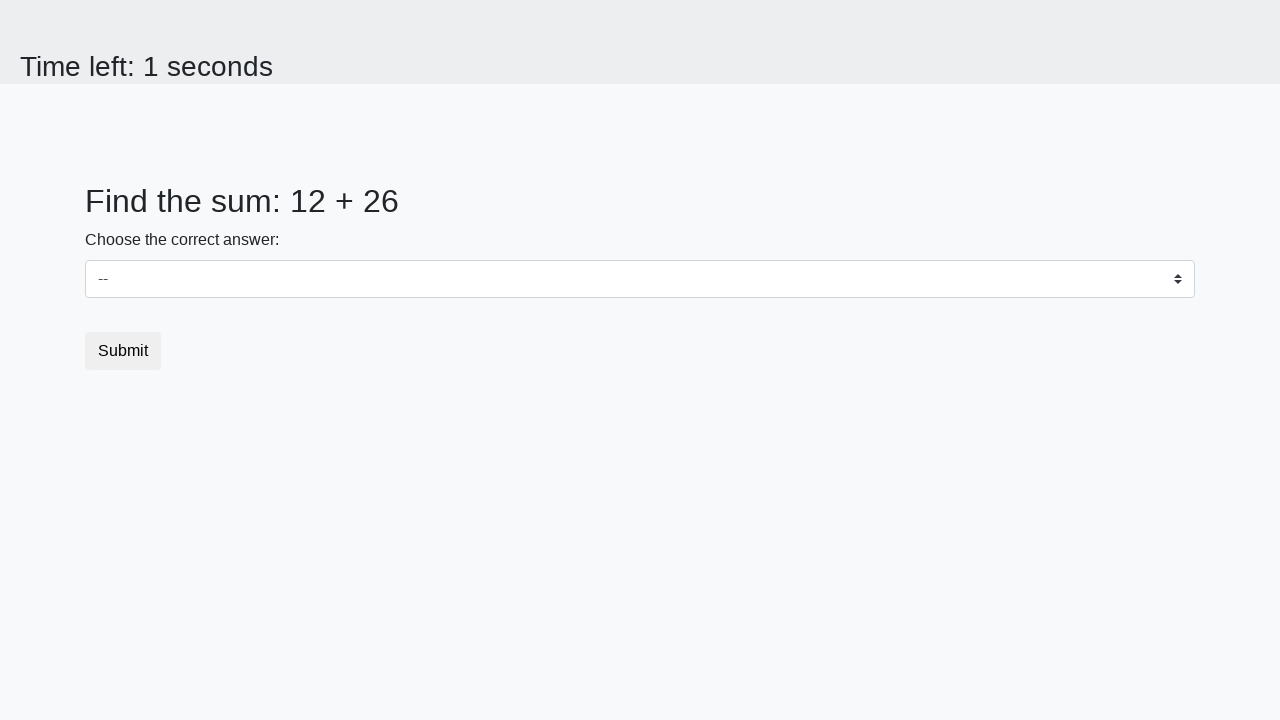

Retrieved first number from page
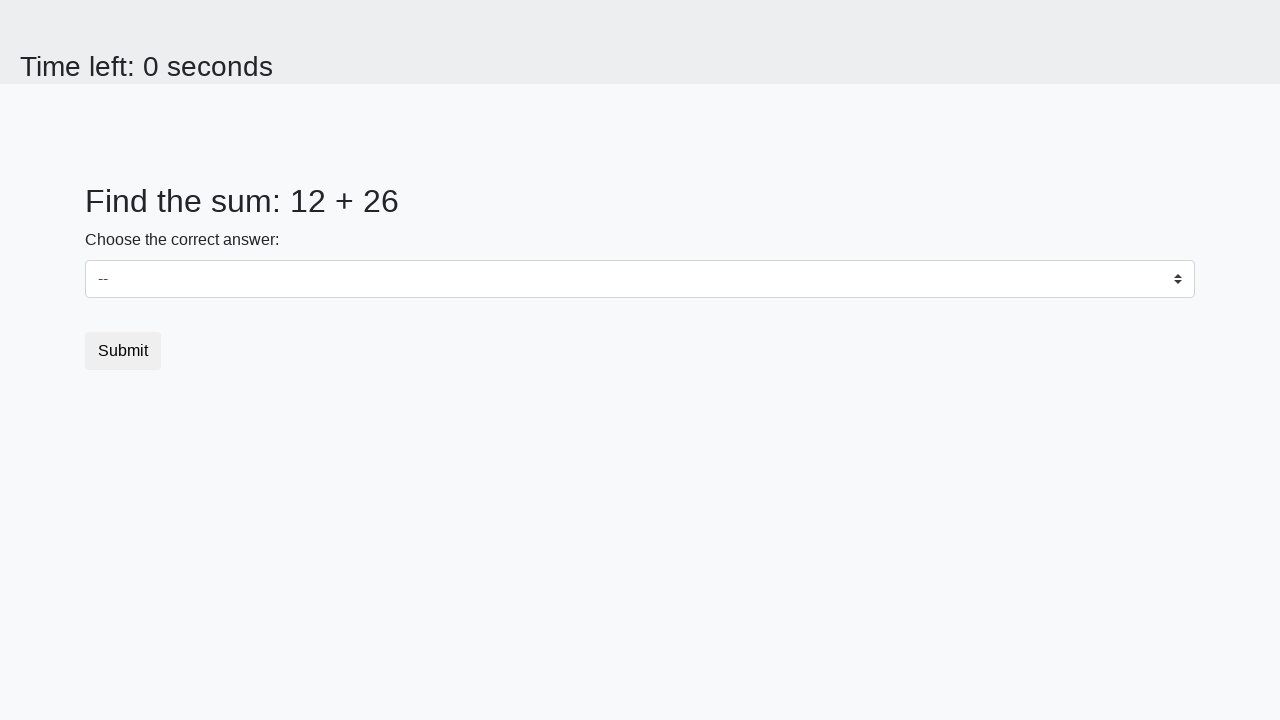

Retrieved second number from page
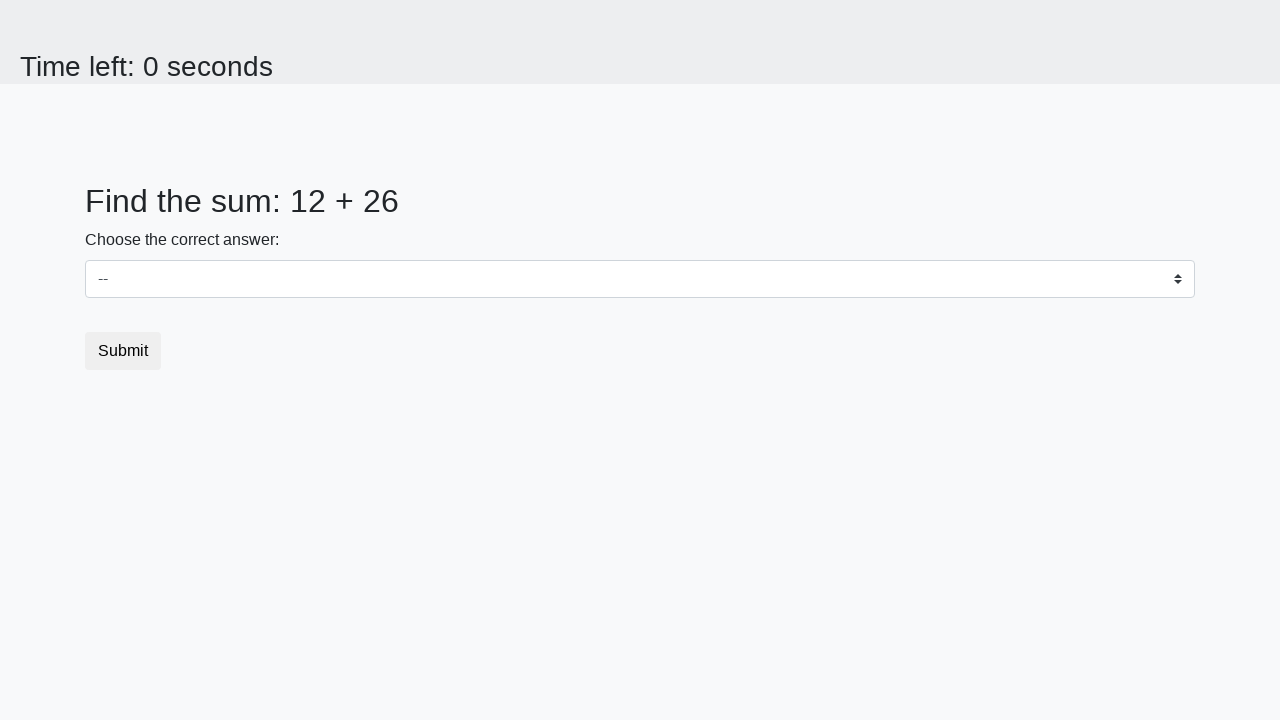

Calculated sum: 12 + 26 = 38
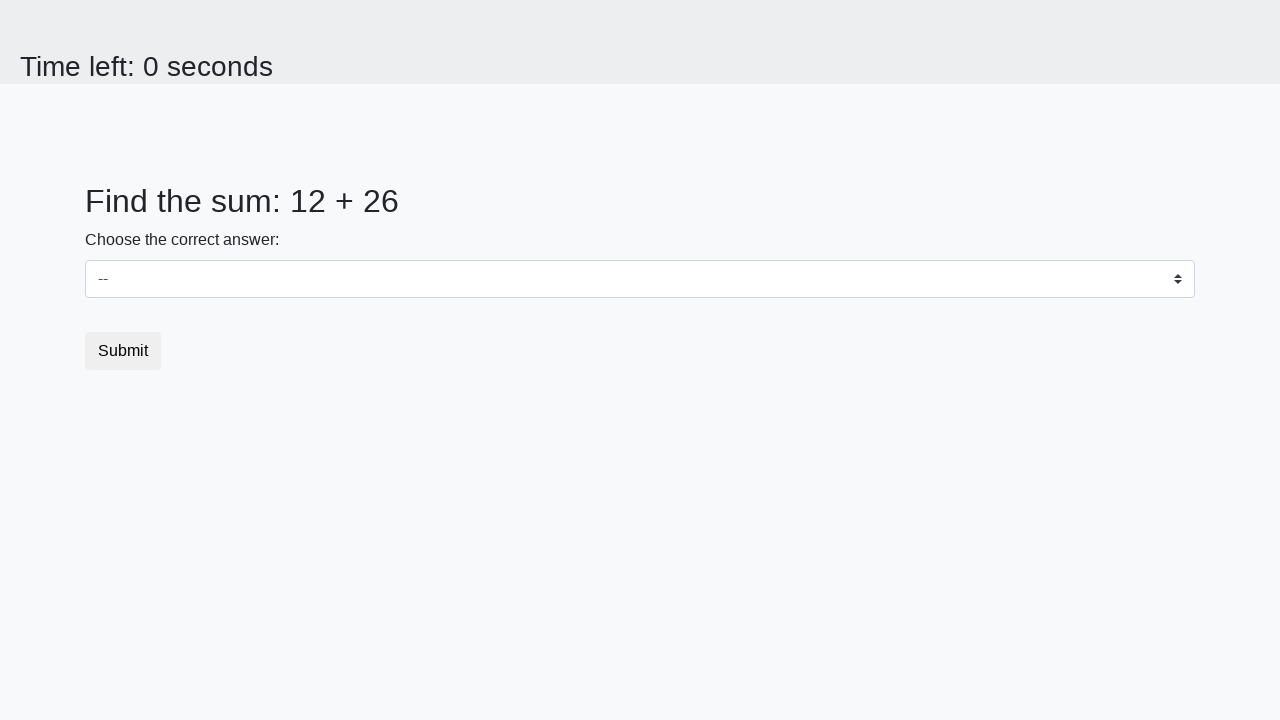

Selected sum value (38) from dropdown on #dropdown
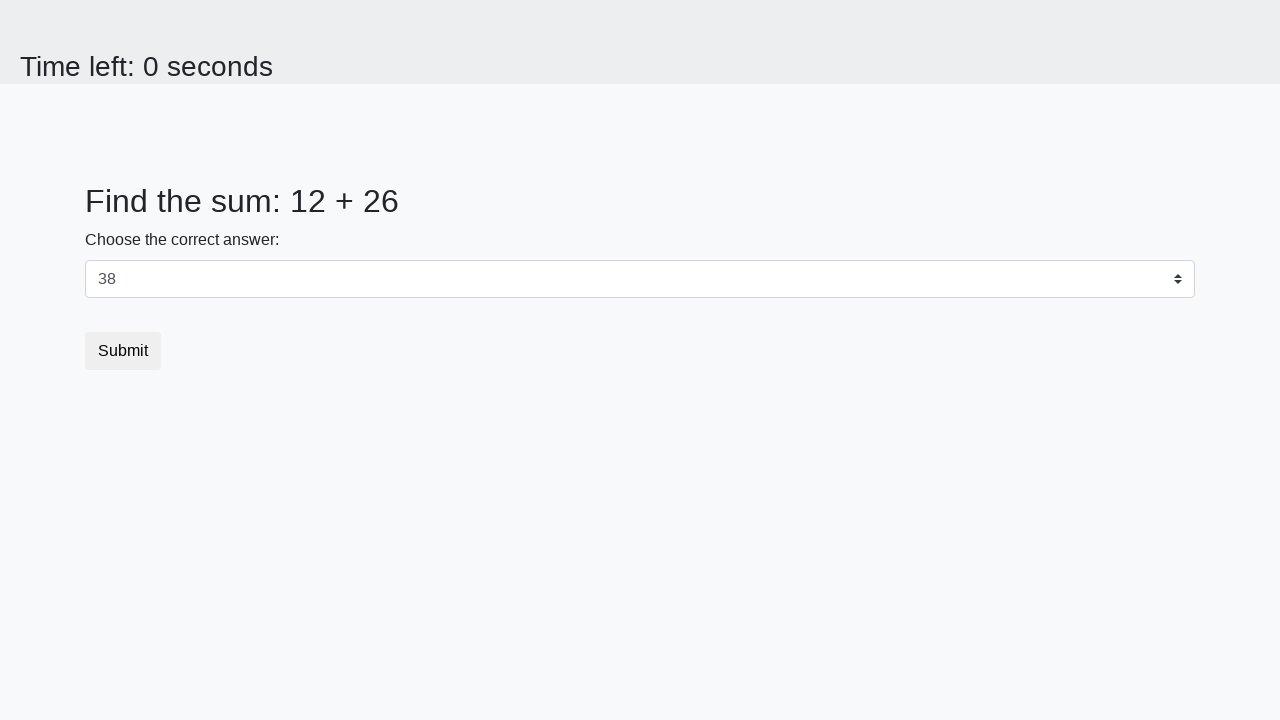

Clicked submit button to submit the math quiz form at (123, 351) on button[type='submit']
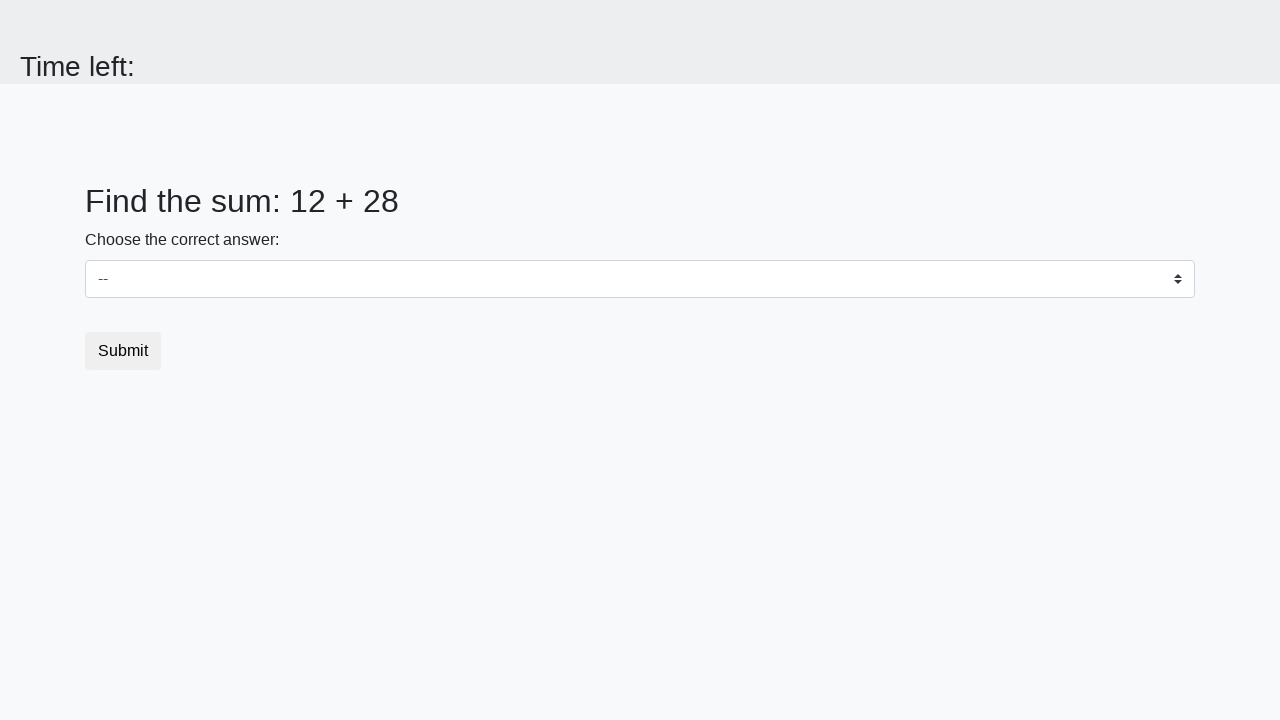

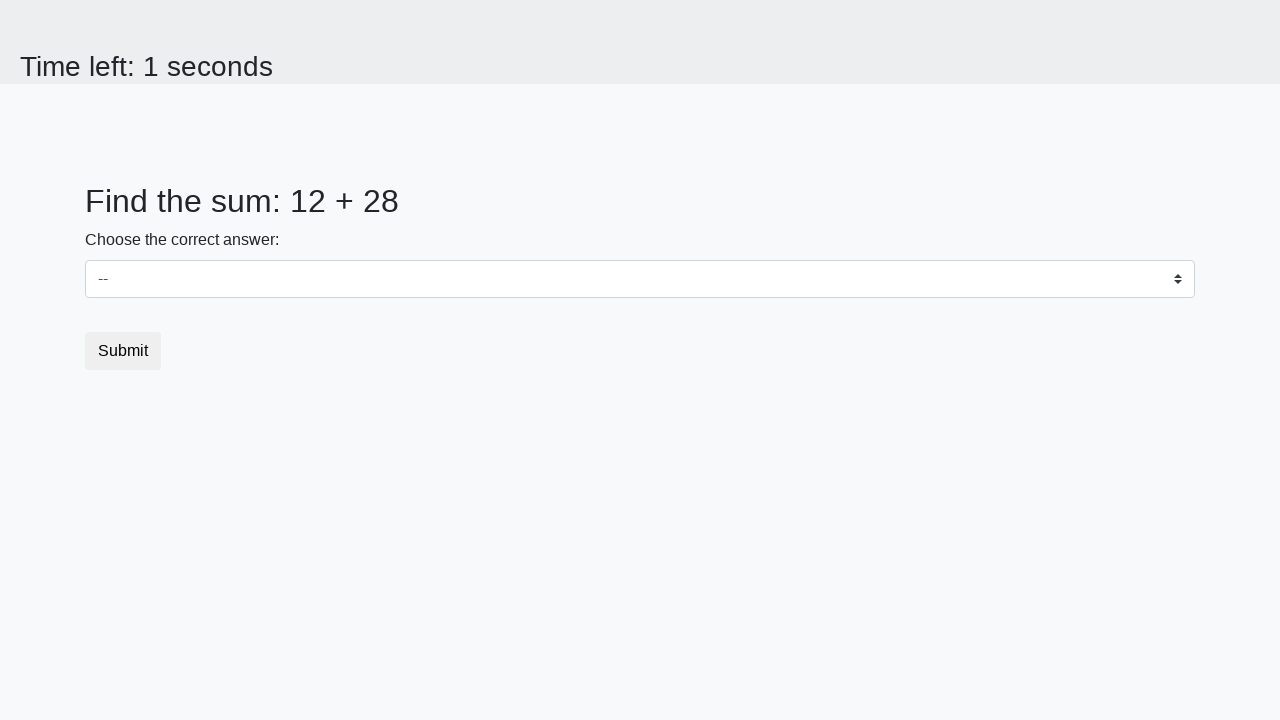